Tests horizontal slider movement using mouse drag by moving the slider to various positions and verifying the slider value updates correctly.

Starting URL: https://the-internet.herokuapp.com/horizontal_slider

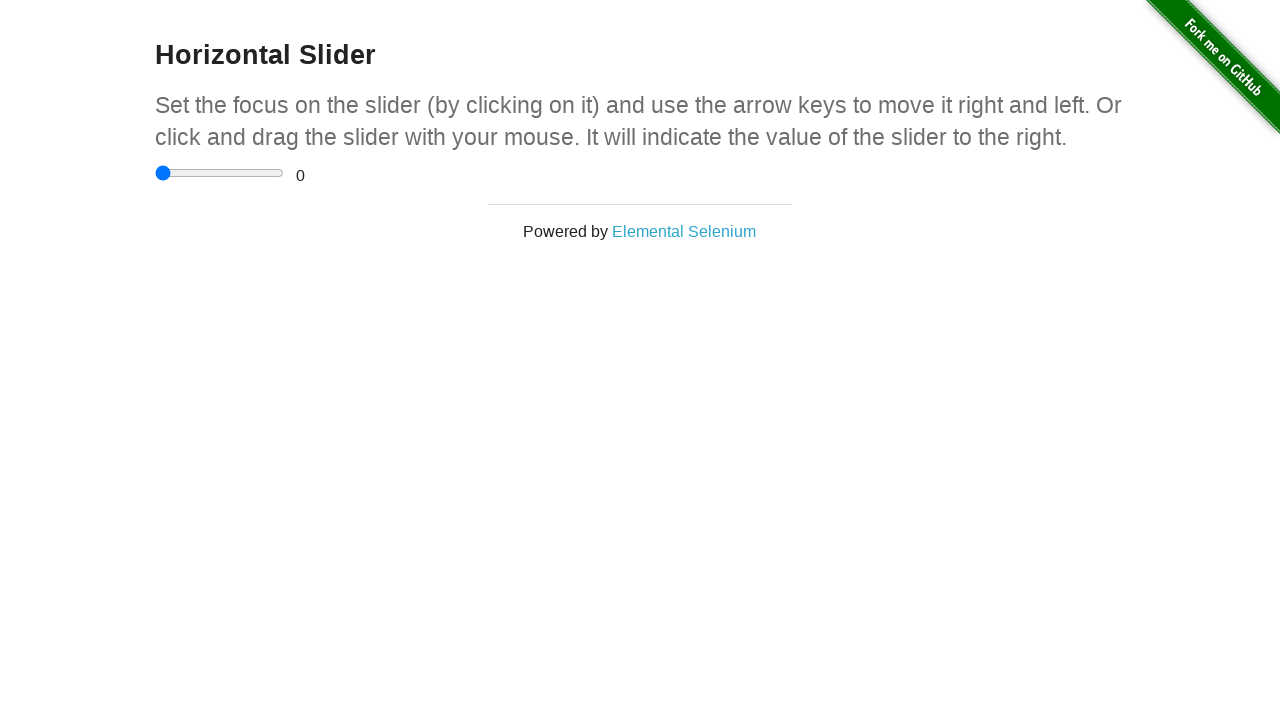

Slider container loaded on the horizontal slider page
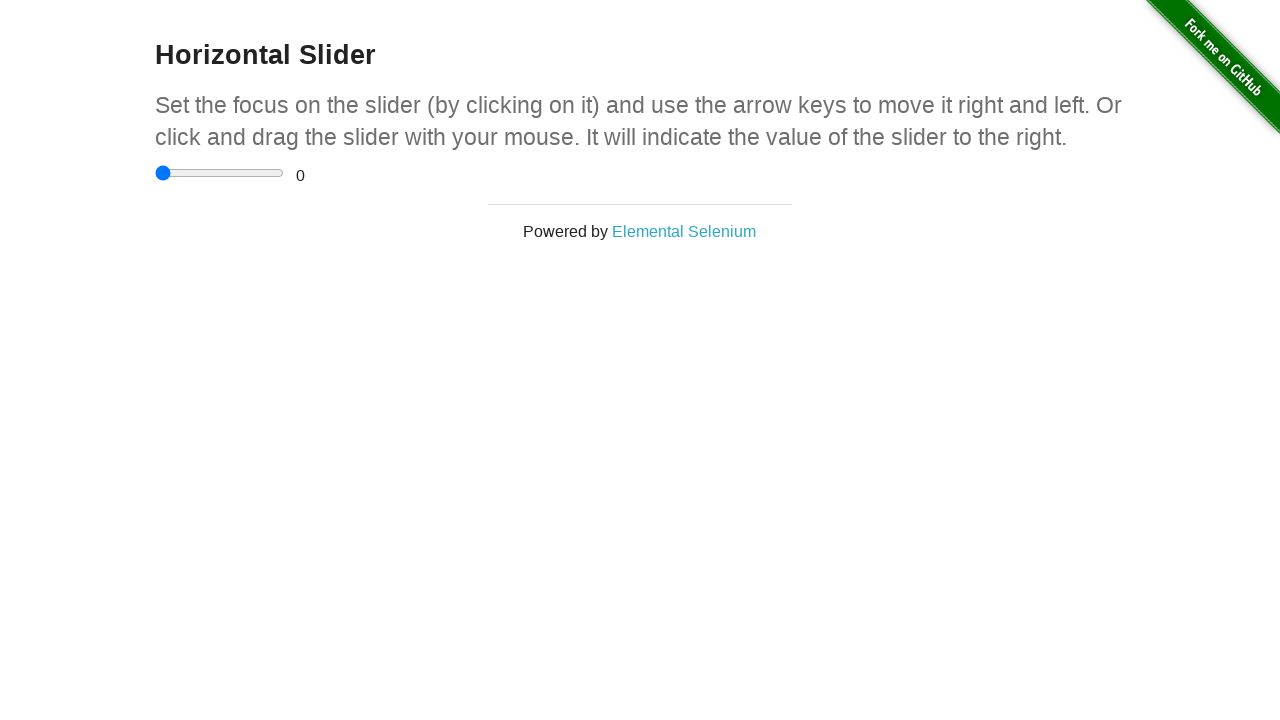

Located the range input slider element
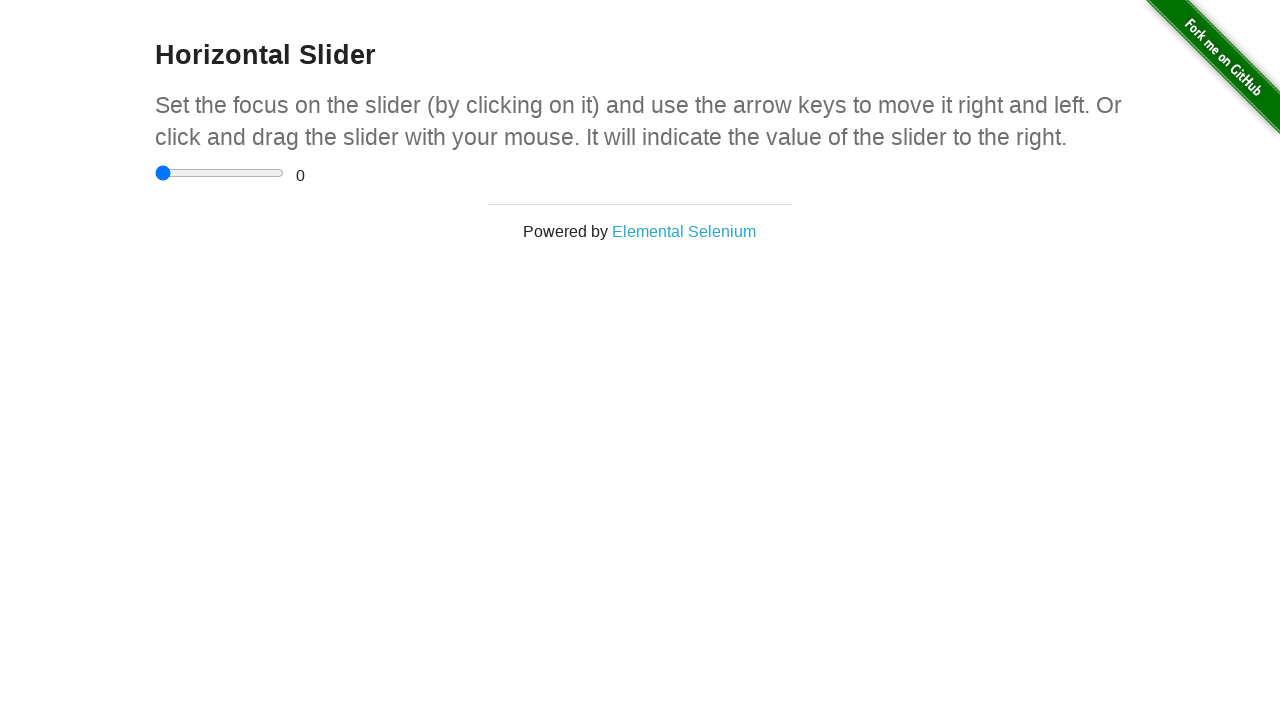

Clicked on the slider at the start position at (155, 173)
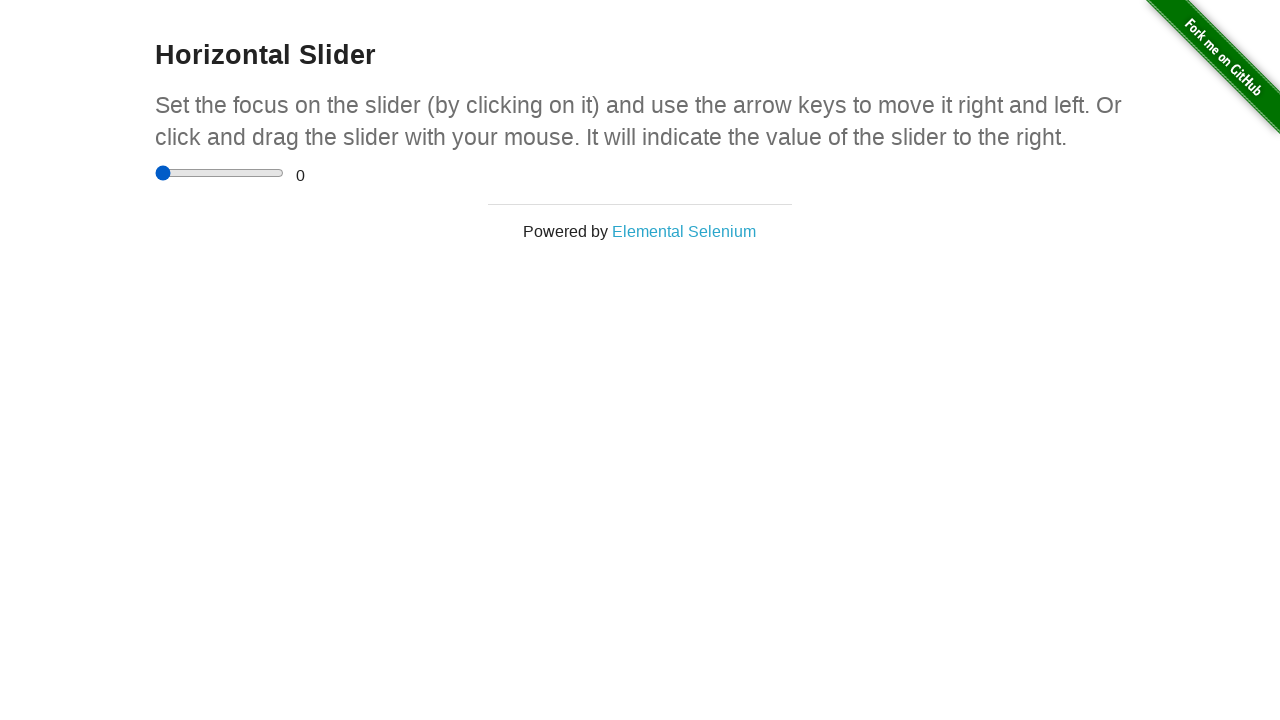

Pressed mouse button down to begin drag at (155, 173)
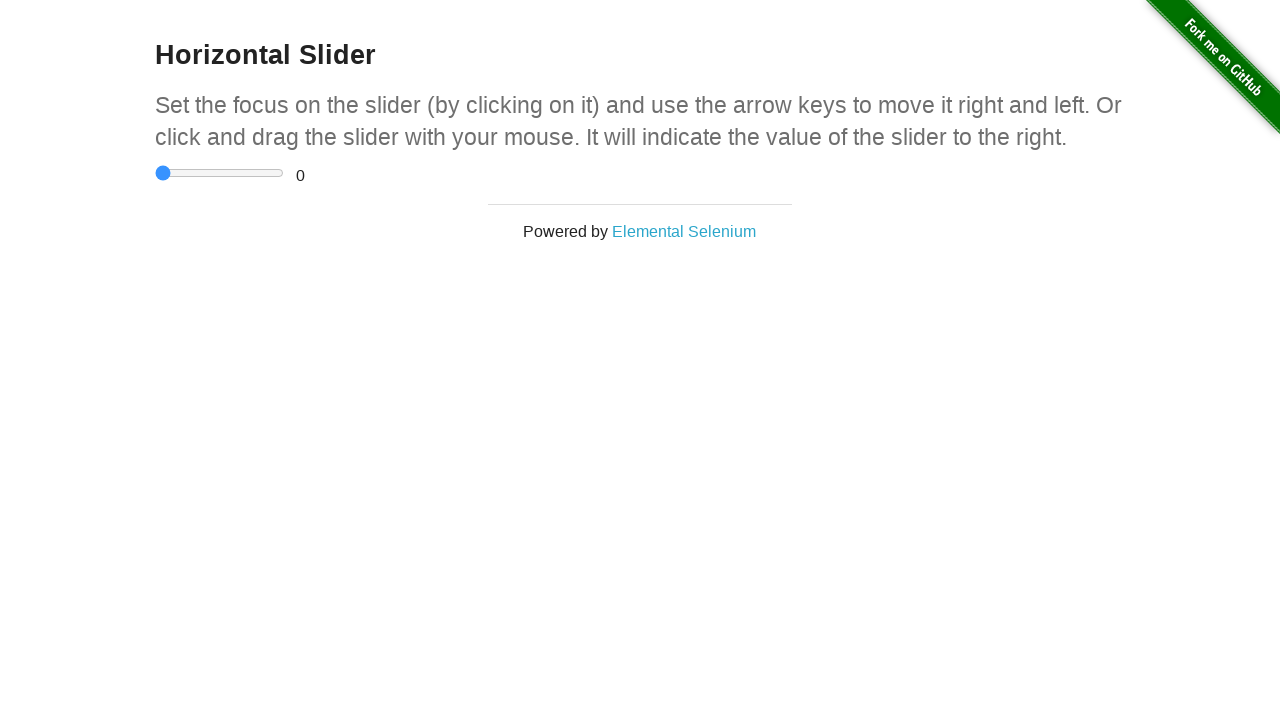

Moved mouse to left edge of slider (position 0) at (155, 173)
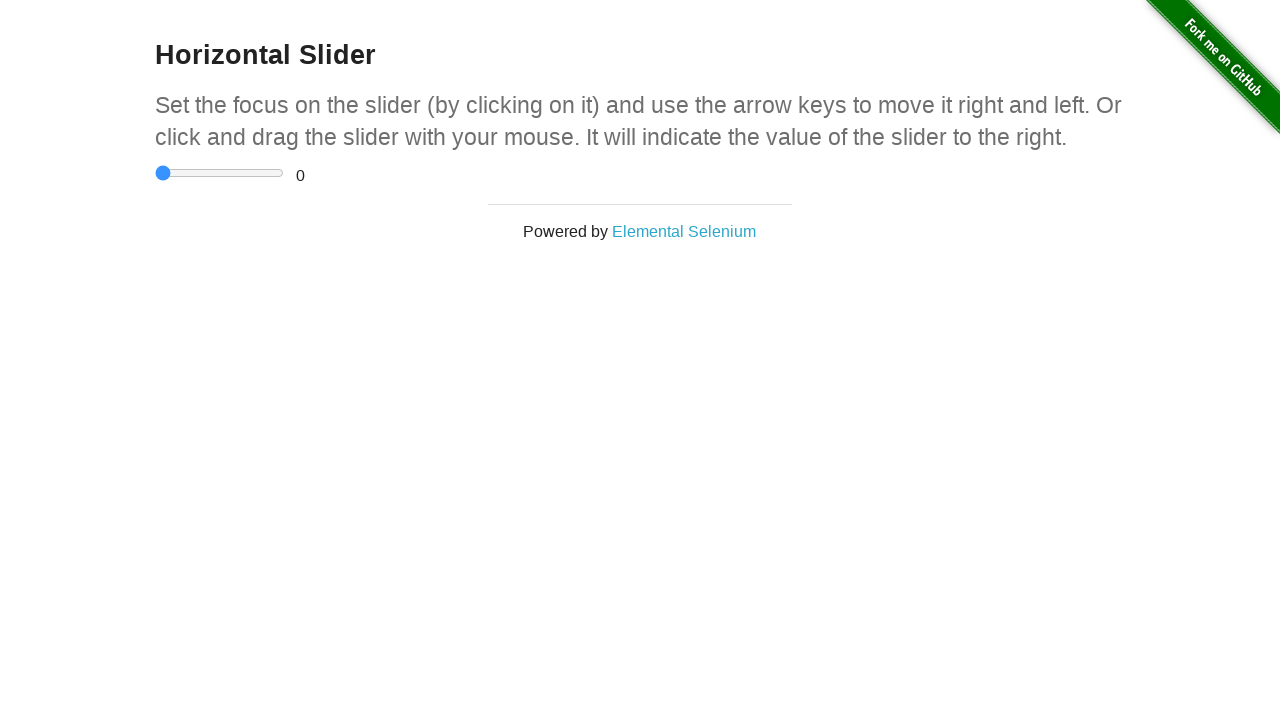

Released mouse button - slider moved to position 0 at (155, 173)
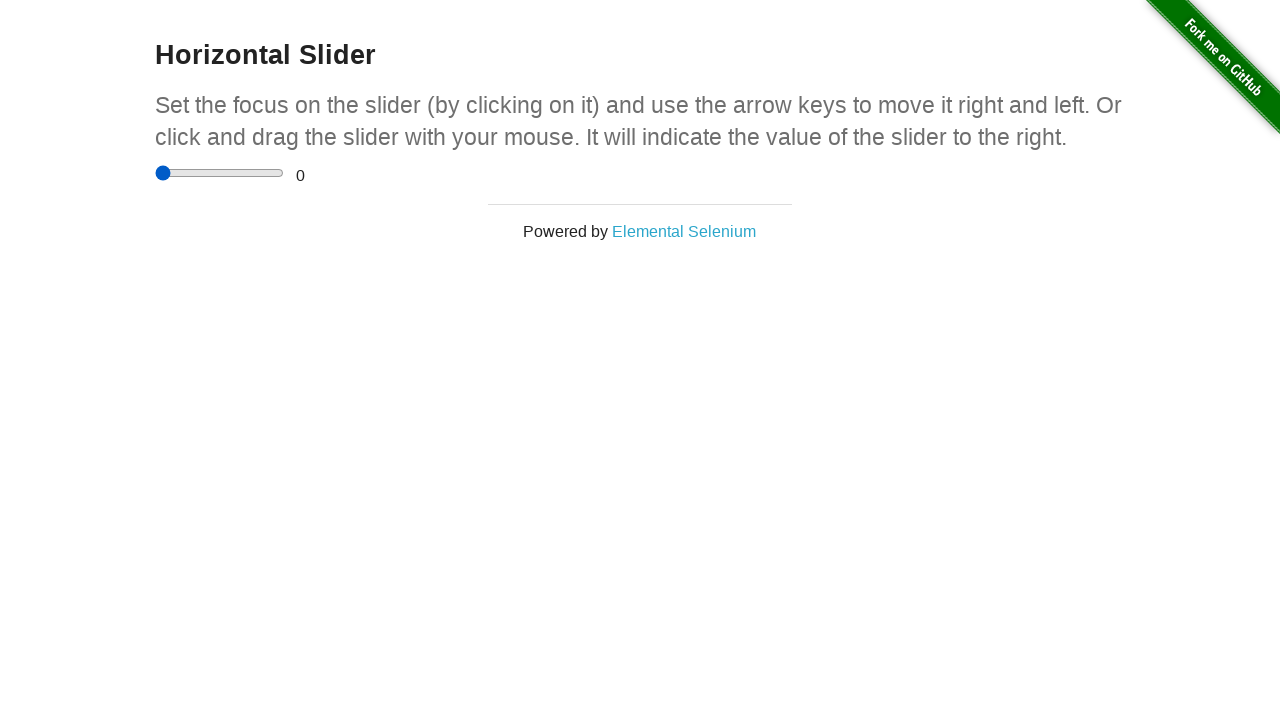

Clicked on the slider near the left side at (168, 173)
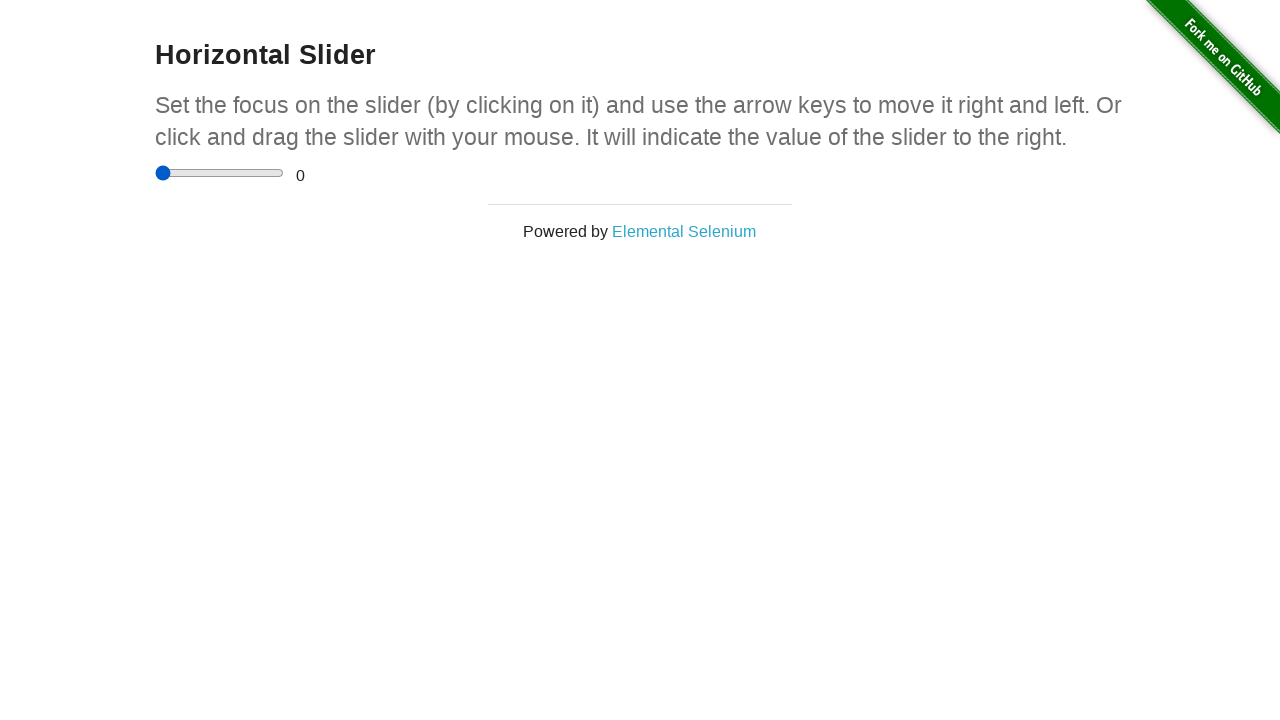

Pressed mouse button down to begin drag towards center at (168, 173)
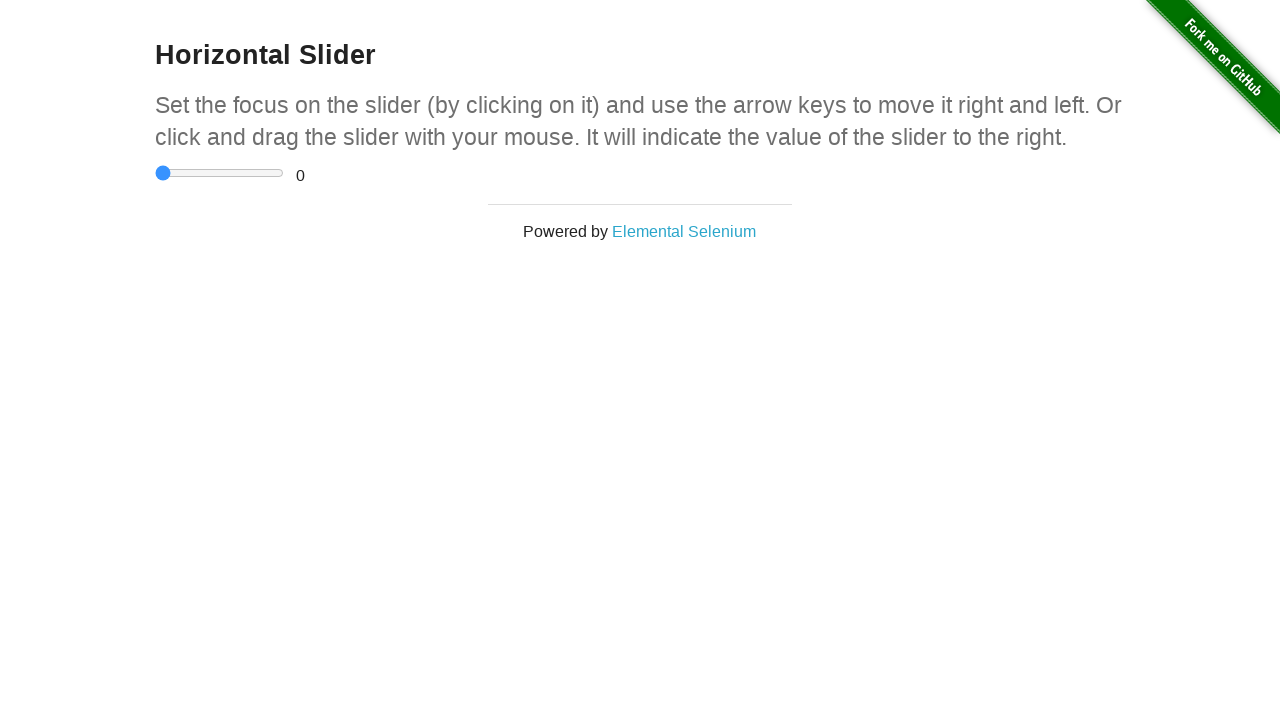

Moved mouse to the center of slider (position 2.5) at (220, 173)
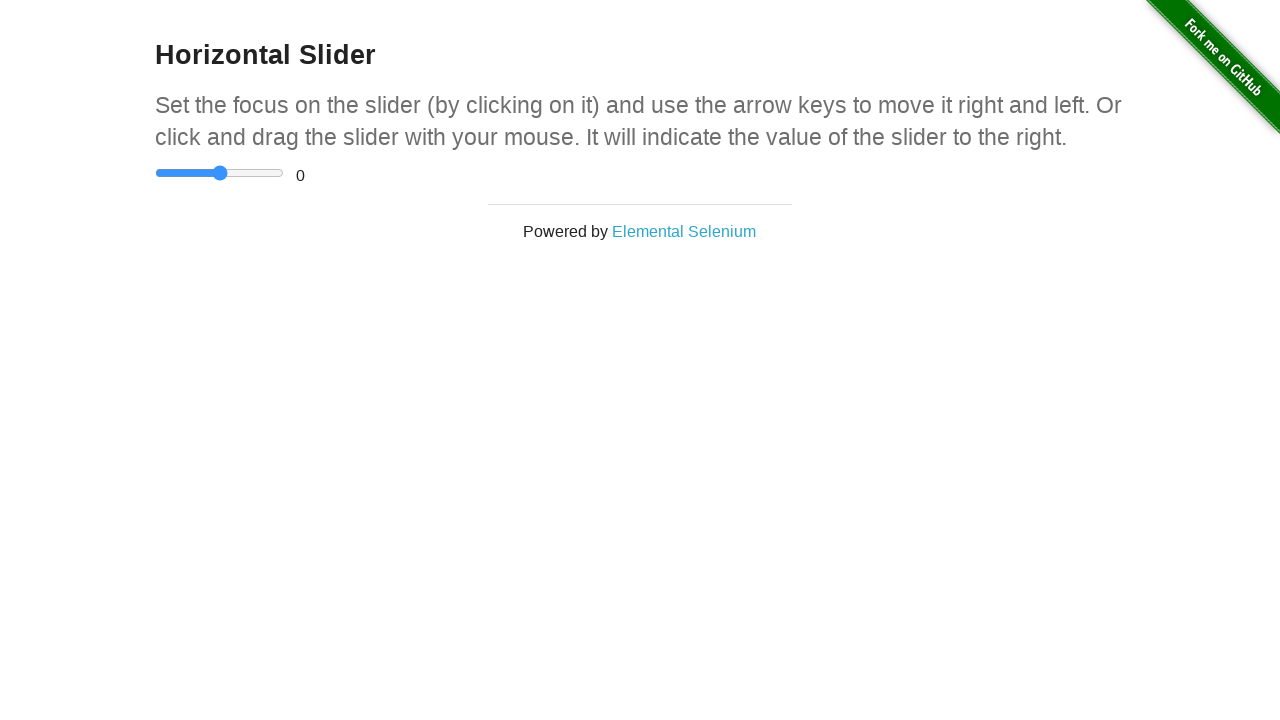

Released mouse button - slider moved to middle position (2.5) at (220, 173)
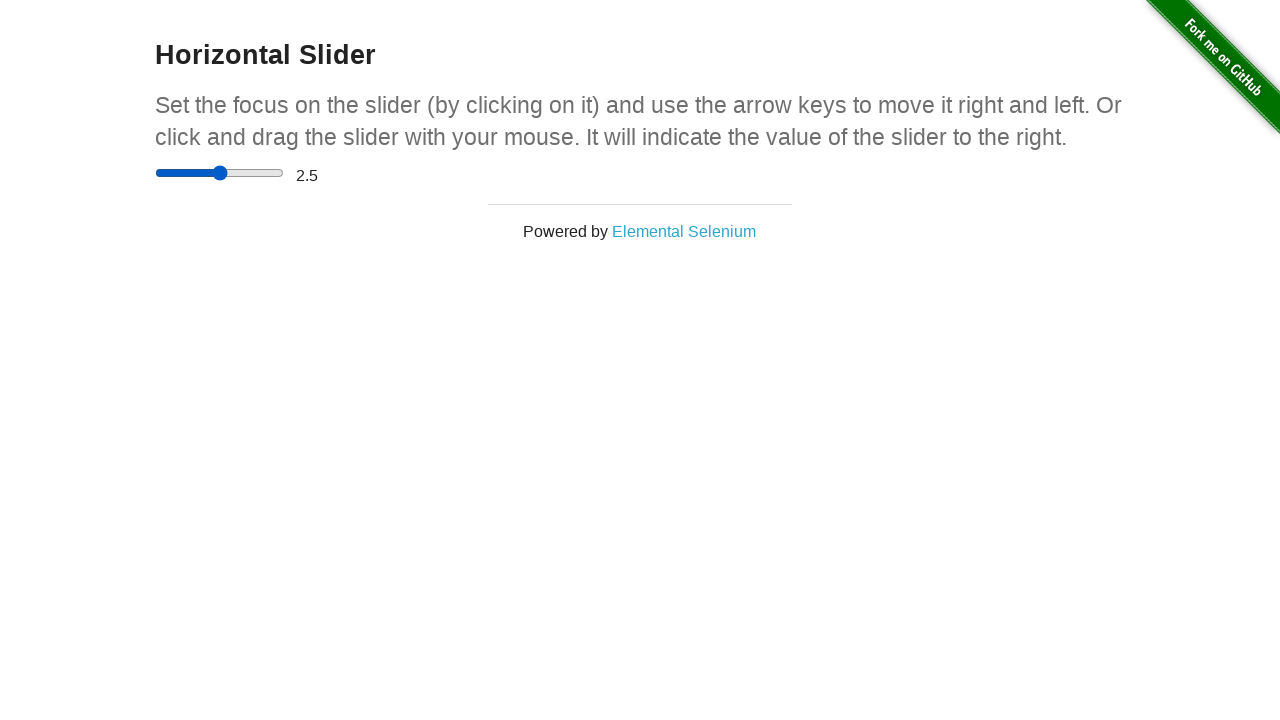

Clicked on the slider at the middle position at (220, 173)
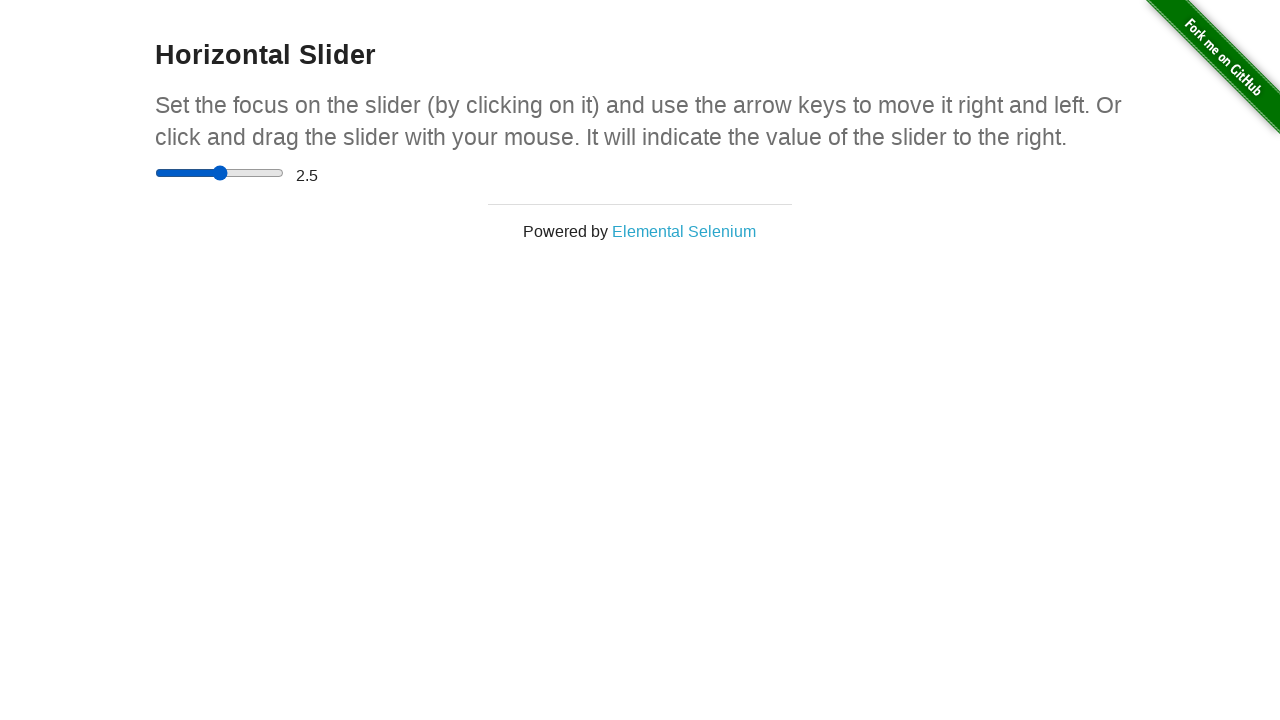

Pressed mouse button down to begin drag towards right edge at (220, 173)
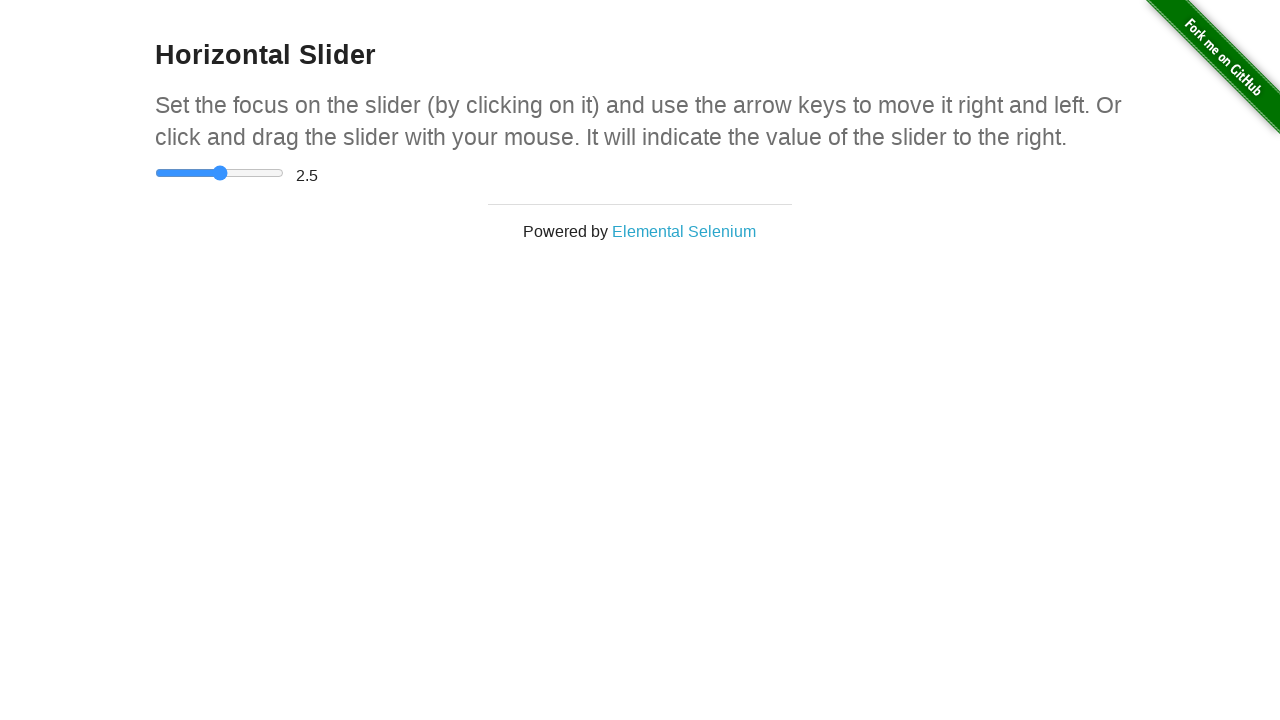

Moved mouse to the right edge of slider (position 5) at (284, 173)
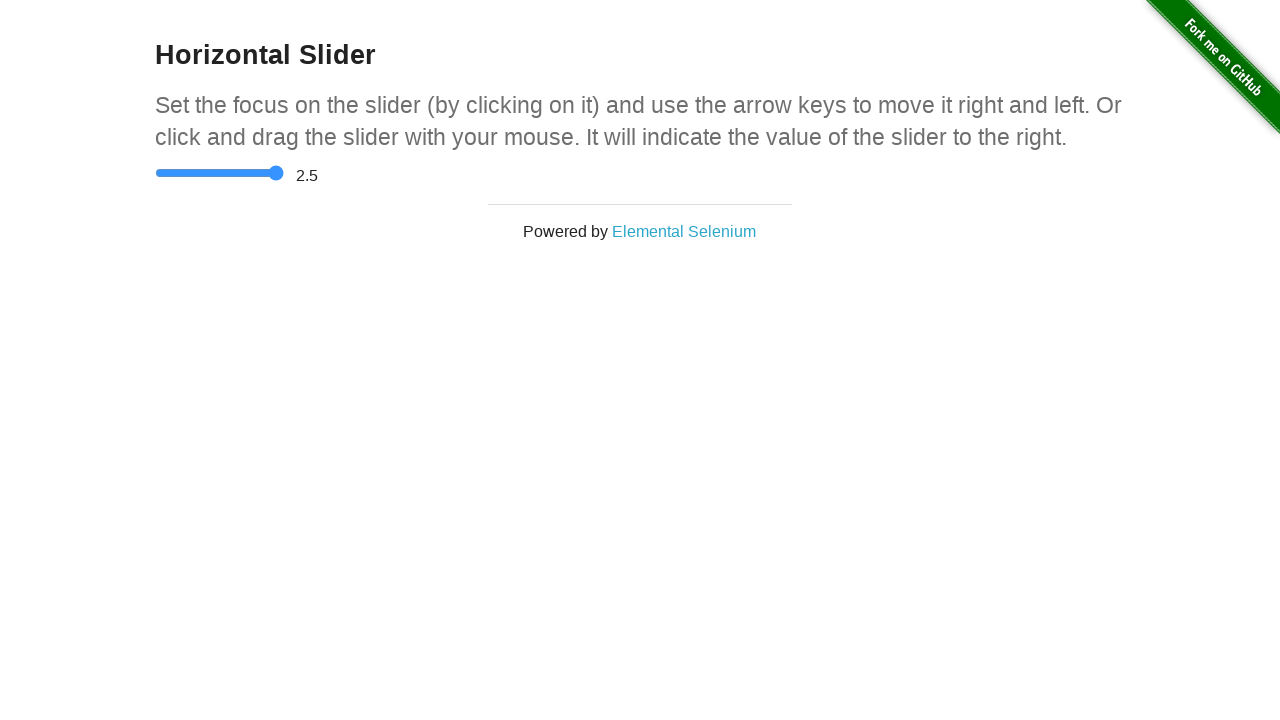

Released mouse button - slider moved to end position (5) at (284, 173)
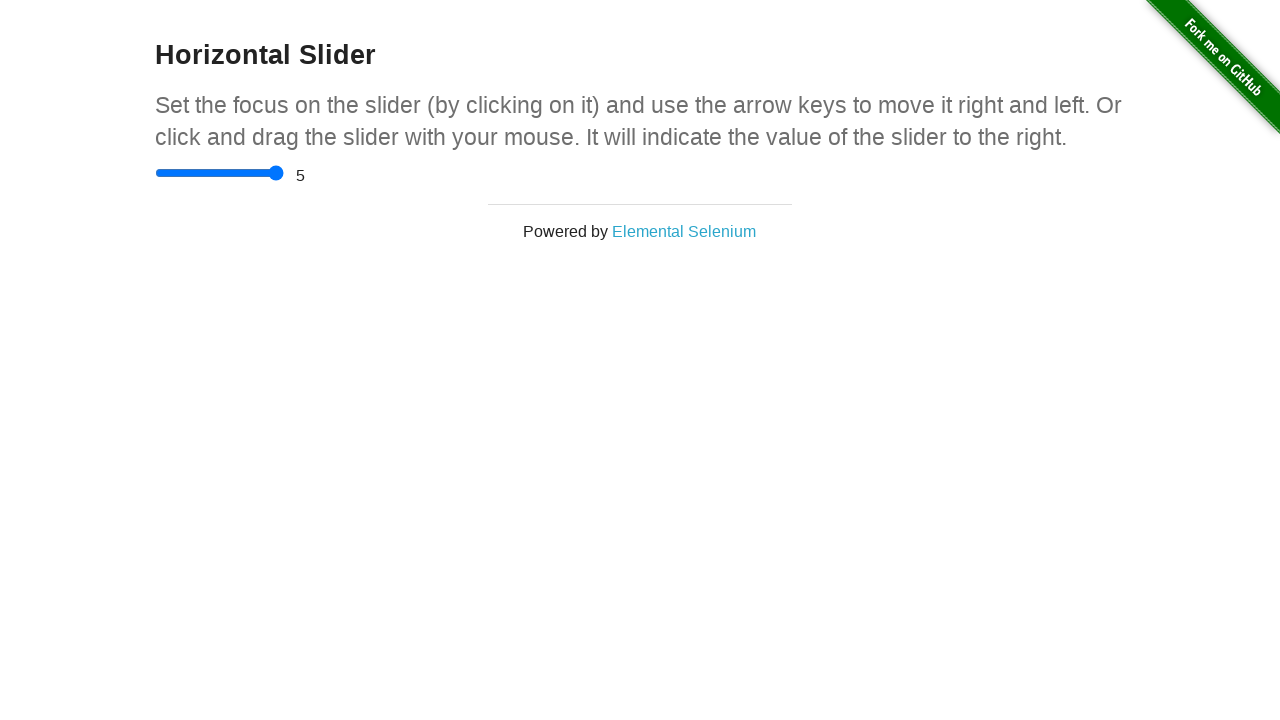

Clicked on the slider near the right edge at (274, 173)
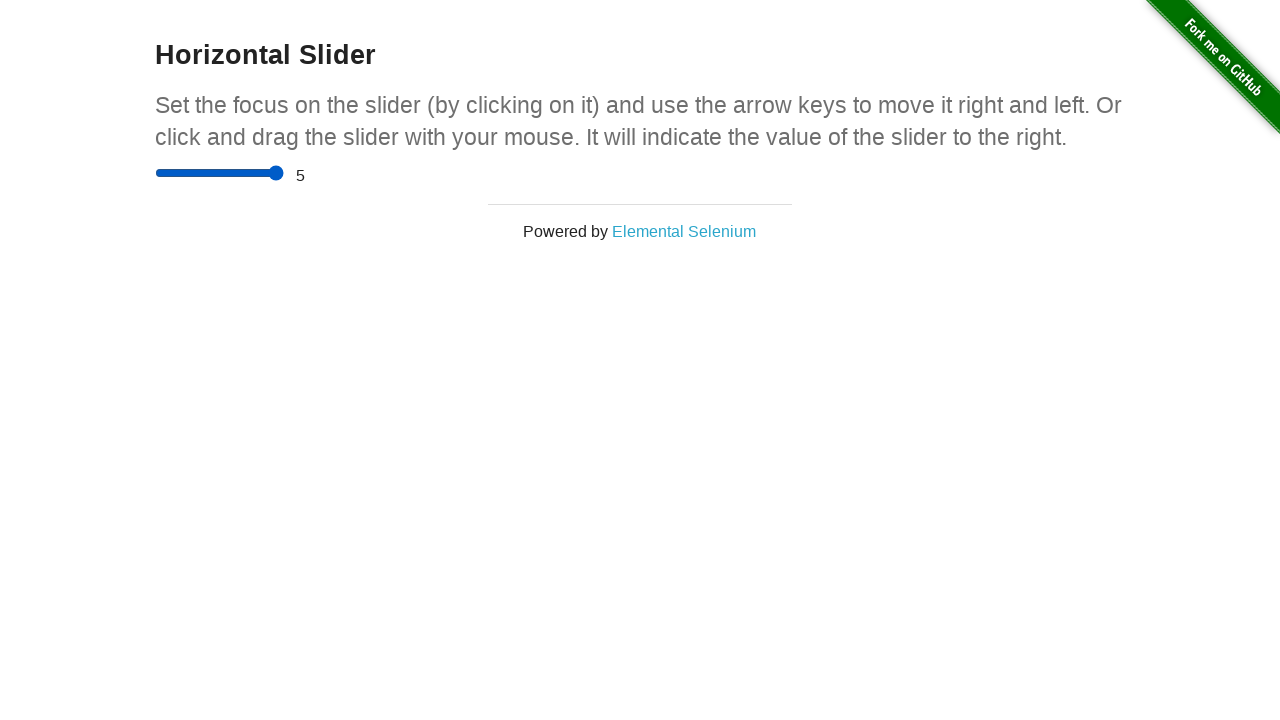

Pressed mouse button down to begin drag back to start at (274, 173)
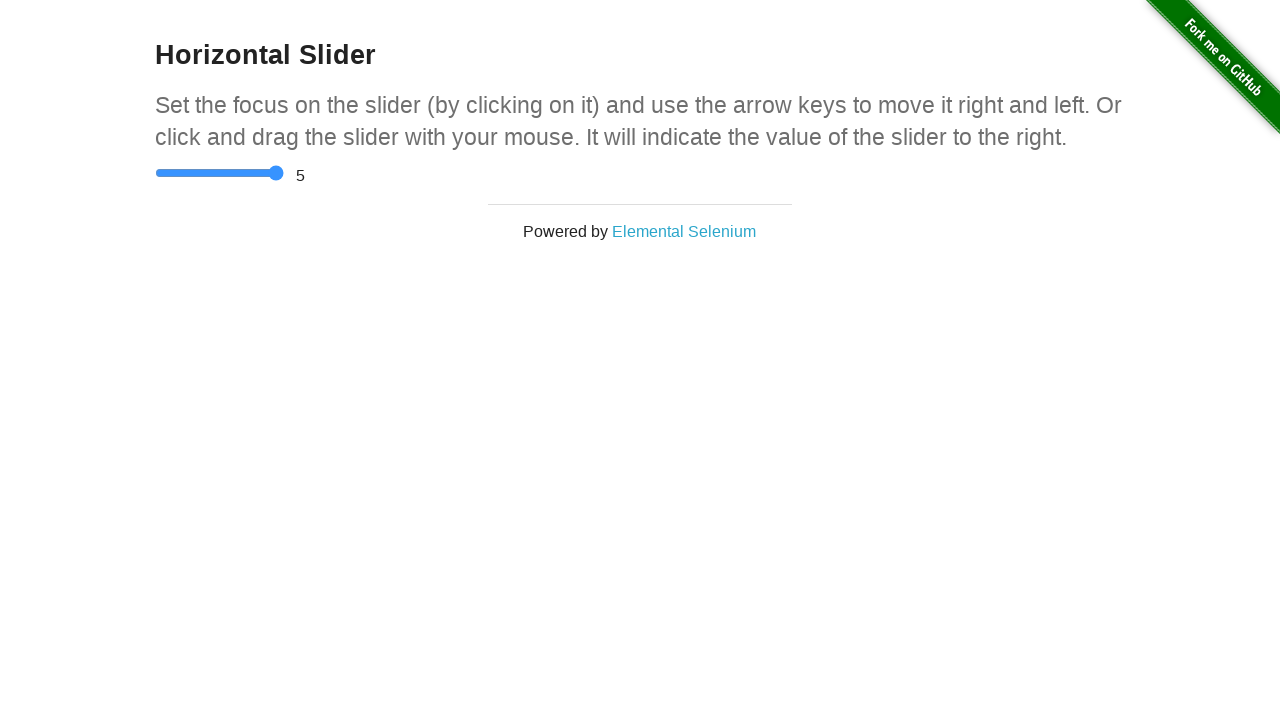

Moved mouse back to the left edge of slider (position 0) at (155, 173)
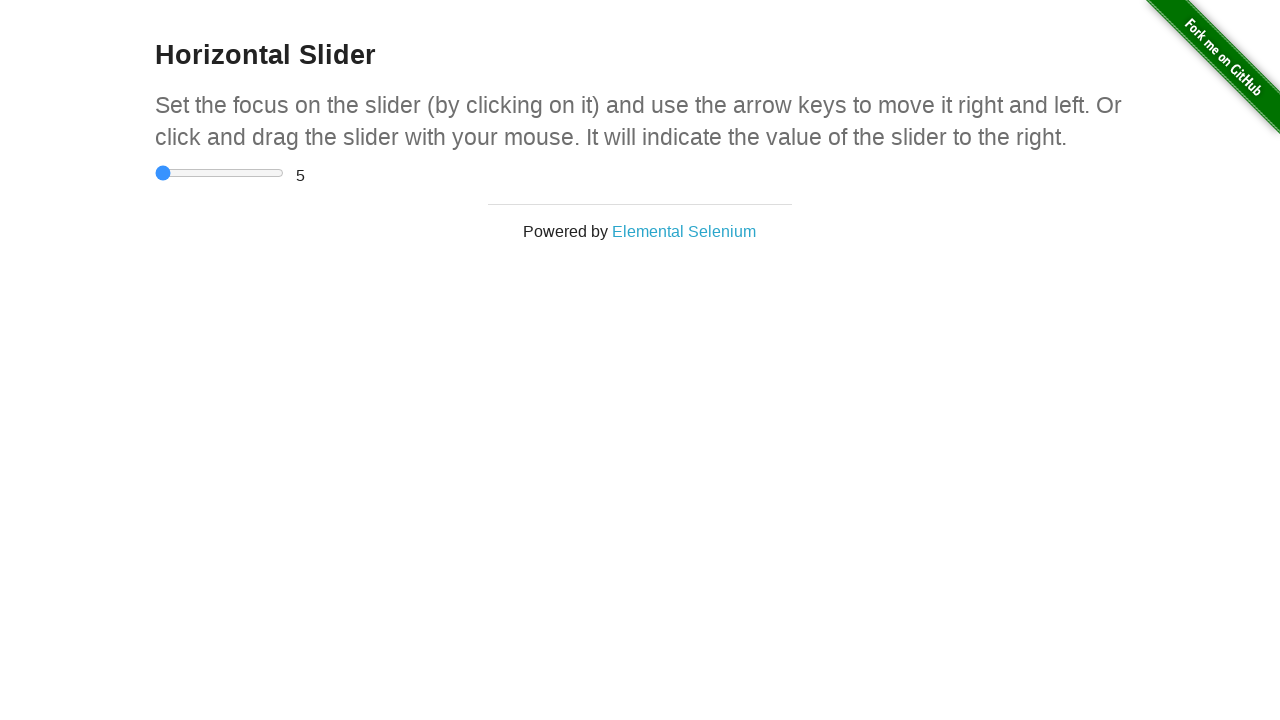

Released mouse button - slider moved back to start position (0) at (155, 173)
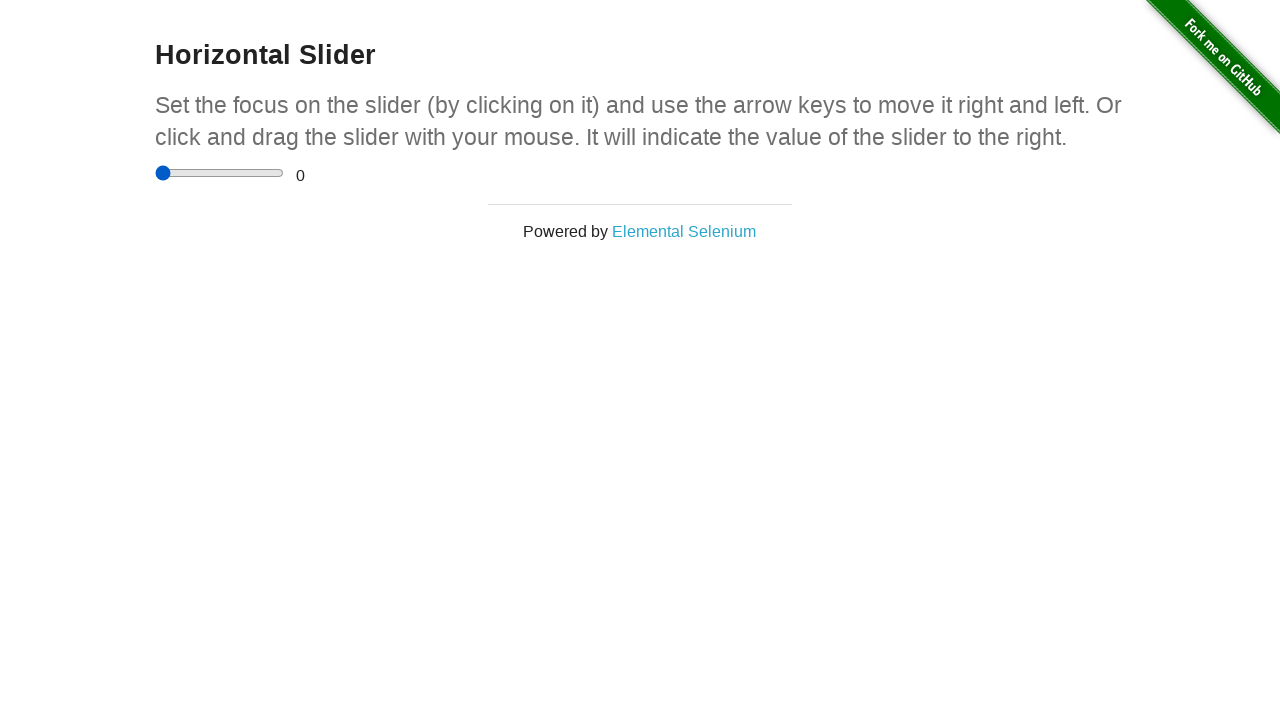

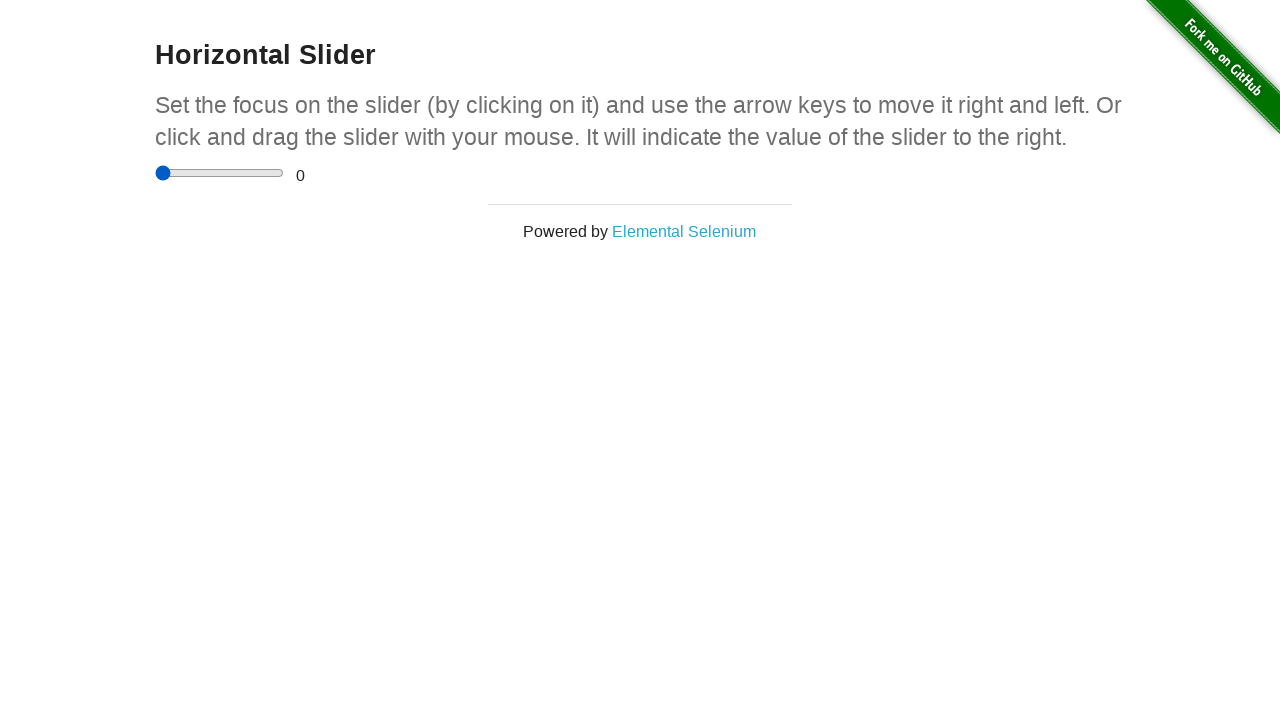